Tests prompt alert by clicking the button, entering custom text in the prompt, accepting it, and verifying the result

Starting URL: https://training-support.net/webelements/alerts

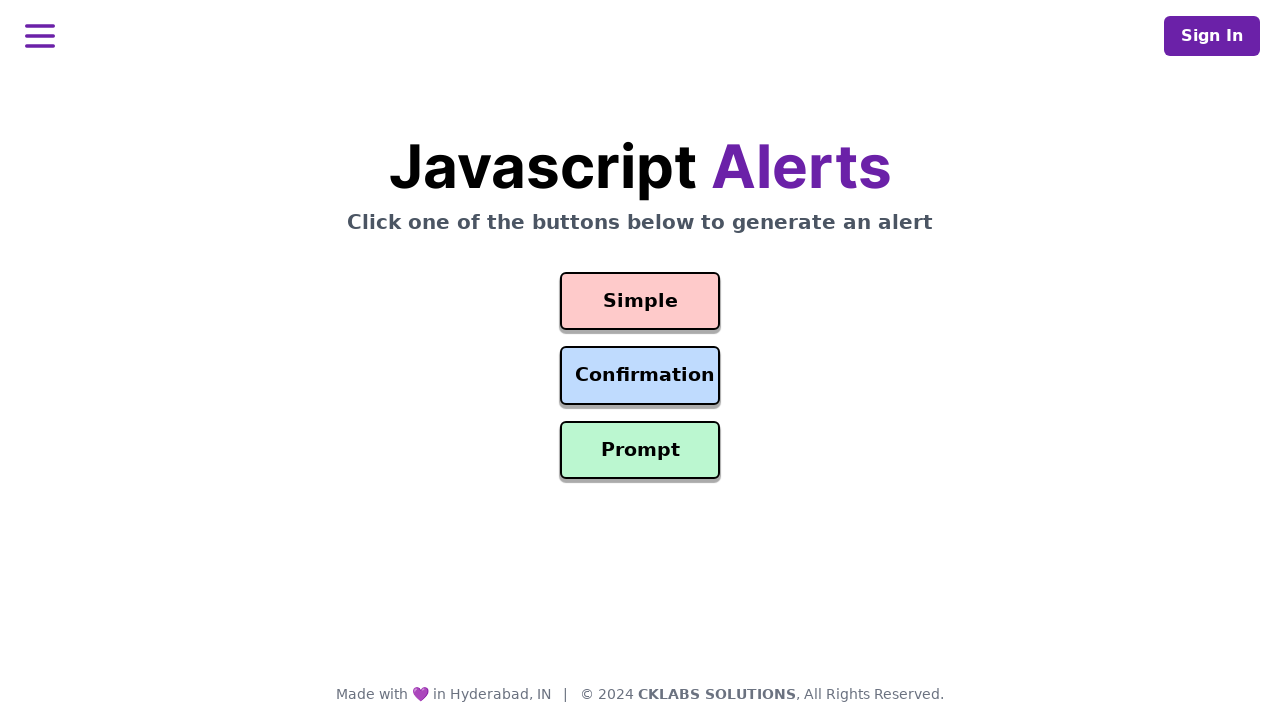

Clicked the Prompt Alert button at (640, 450) on #prompt
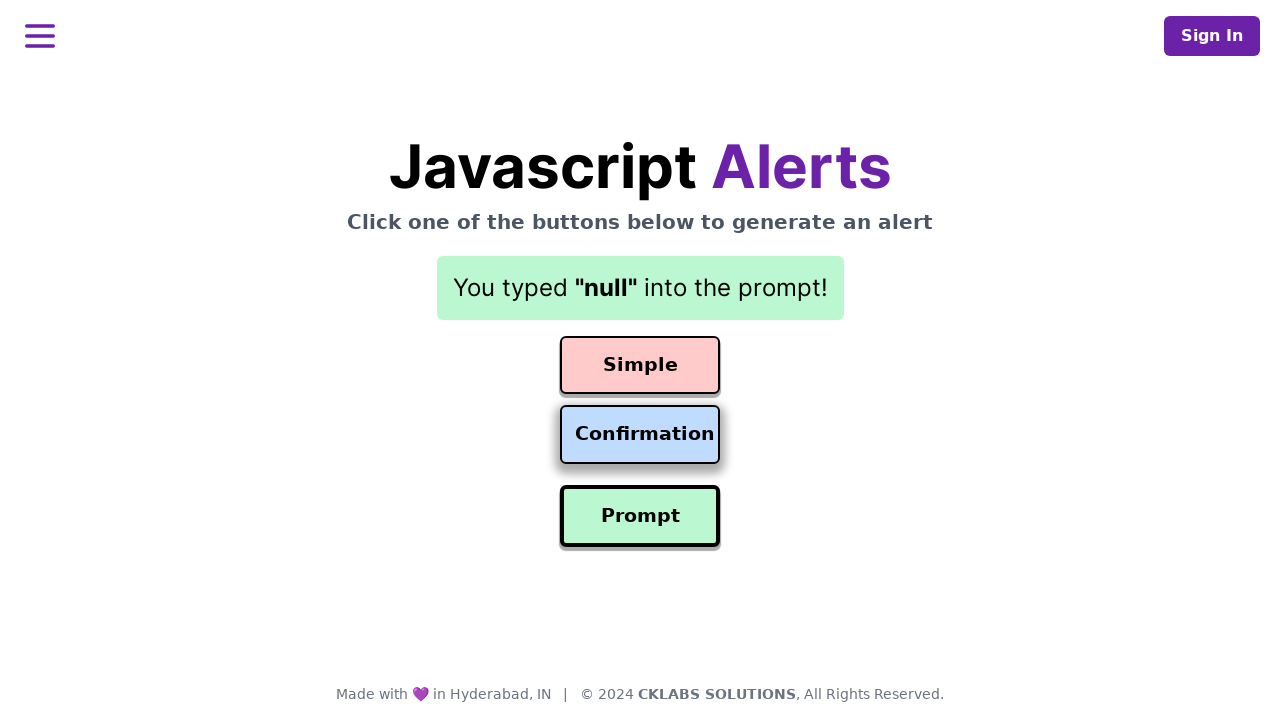

Set up dialog handler to accept prompt with 'Awesome!' text
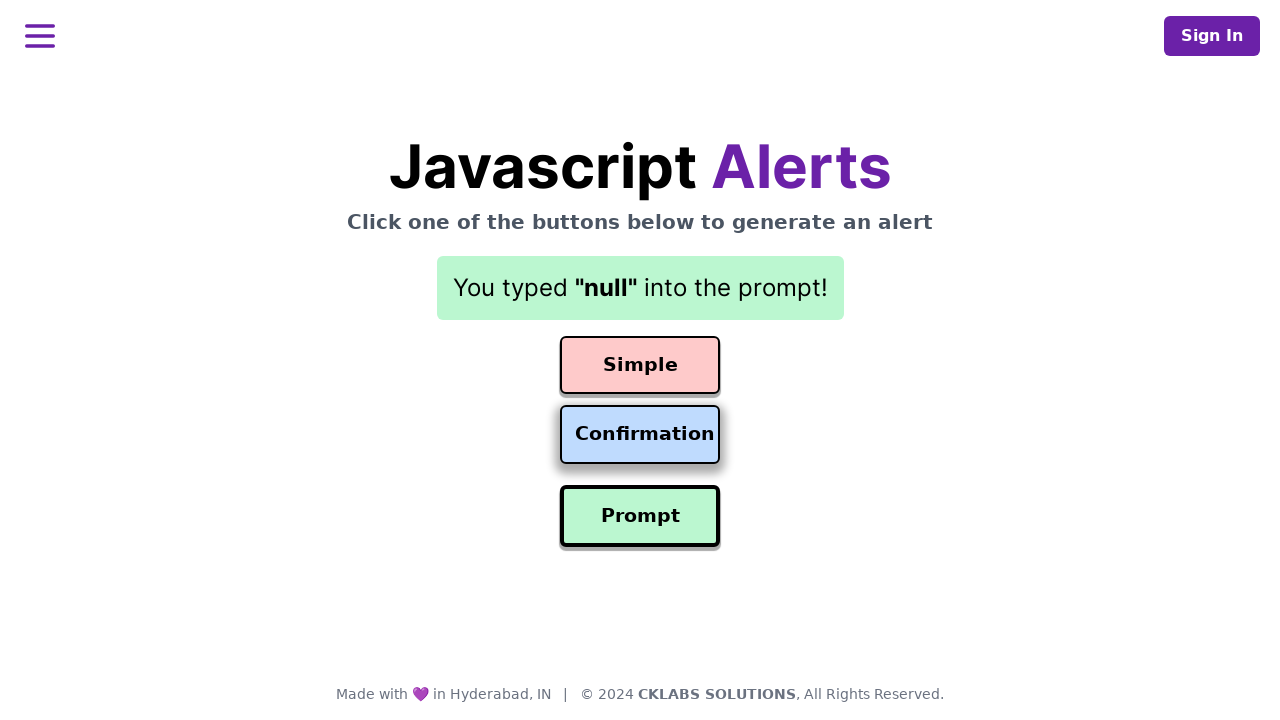

Result text element loaded after prompt acceptance
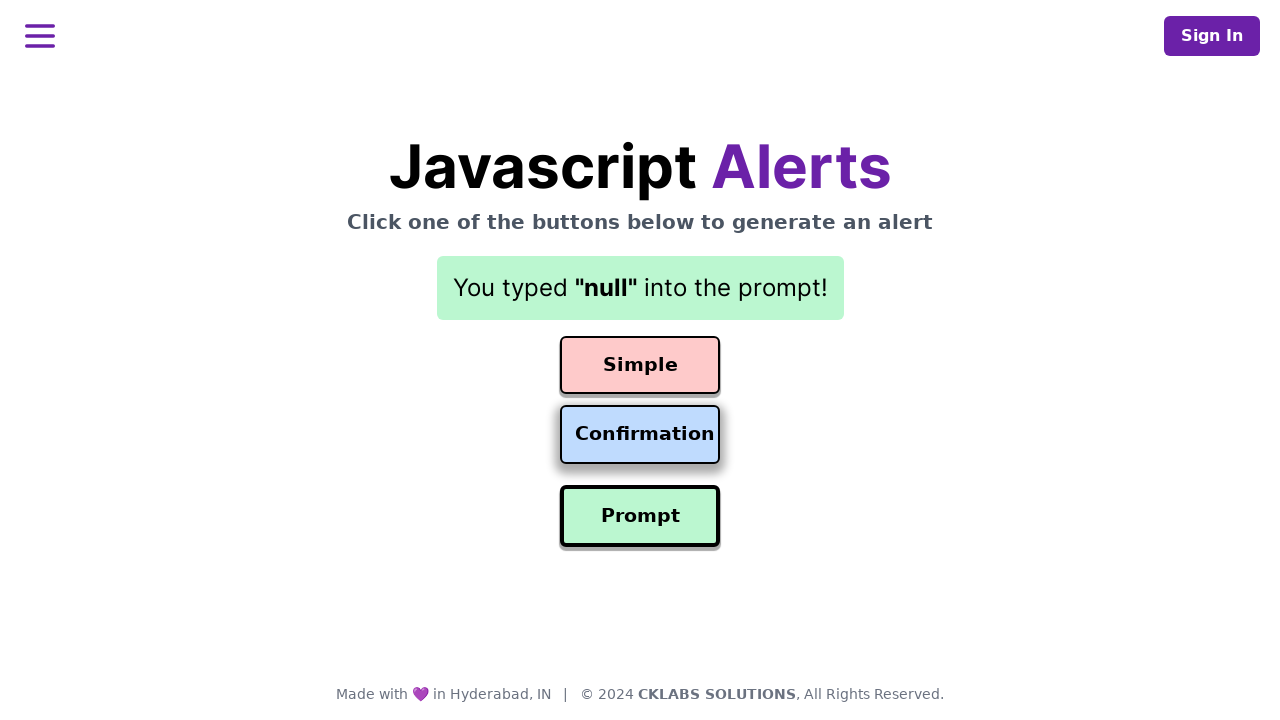

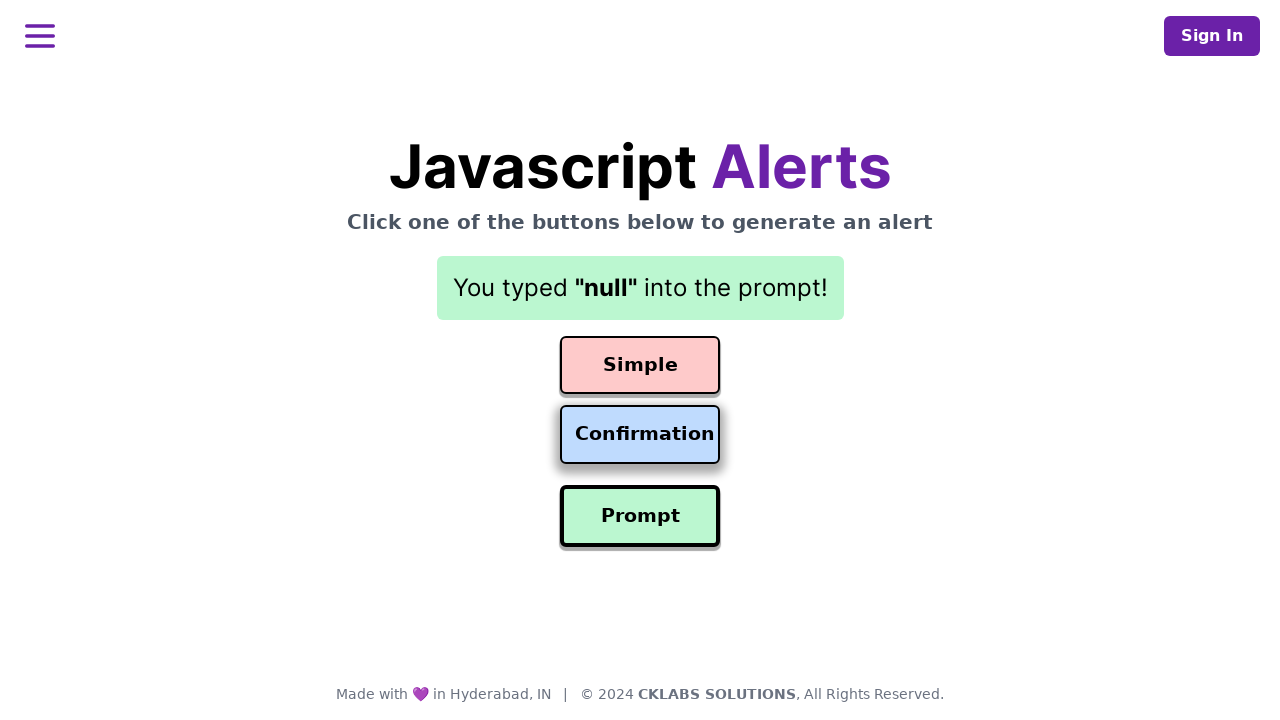